Tests right-clicking on the Documentation link on Selenium's website and opening it in a new tab, then verifies multiple browser windows/tabs are open.

Starting URL: https://www.selenium.dev

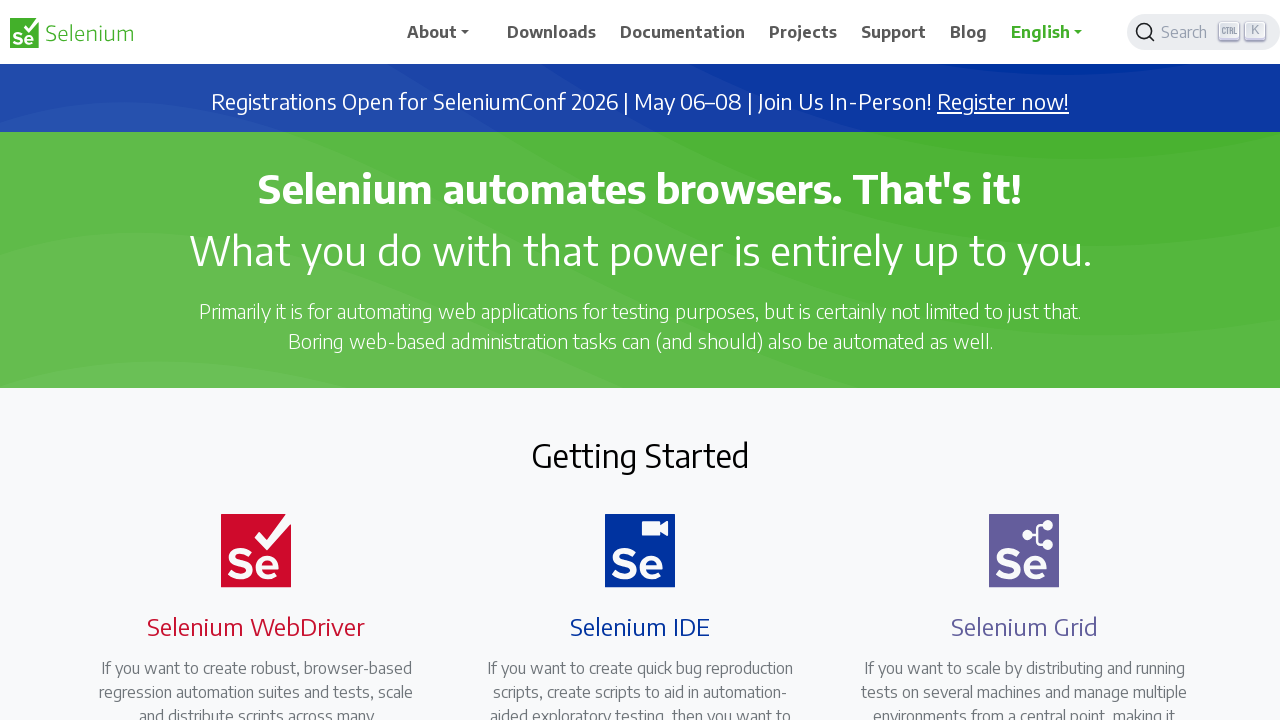

Waited for page to load (domcontentloaded state)
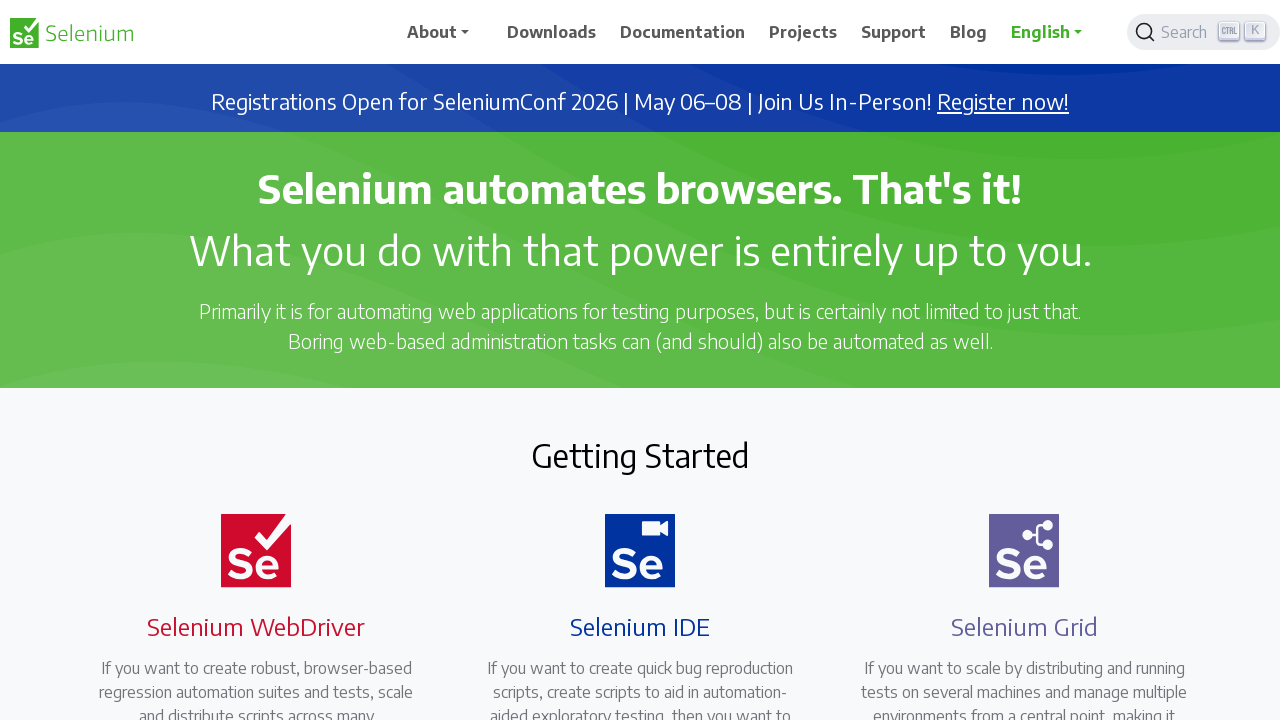

Located the Documentation link
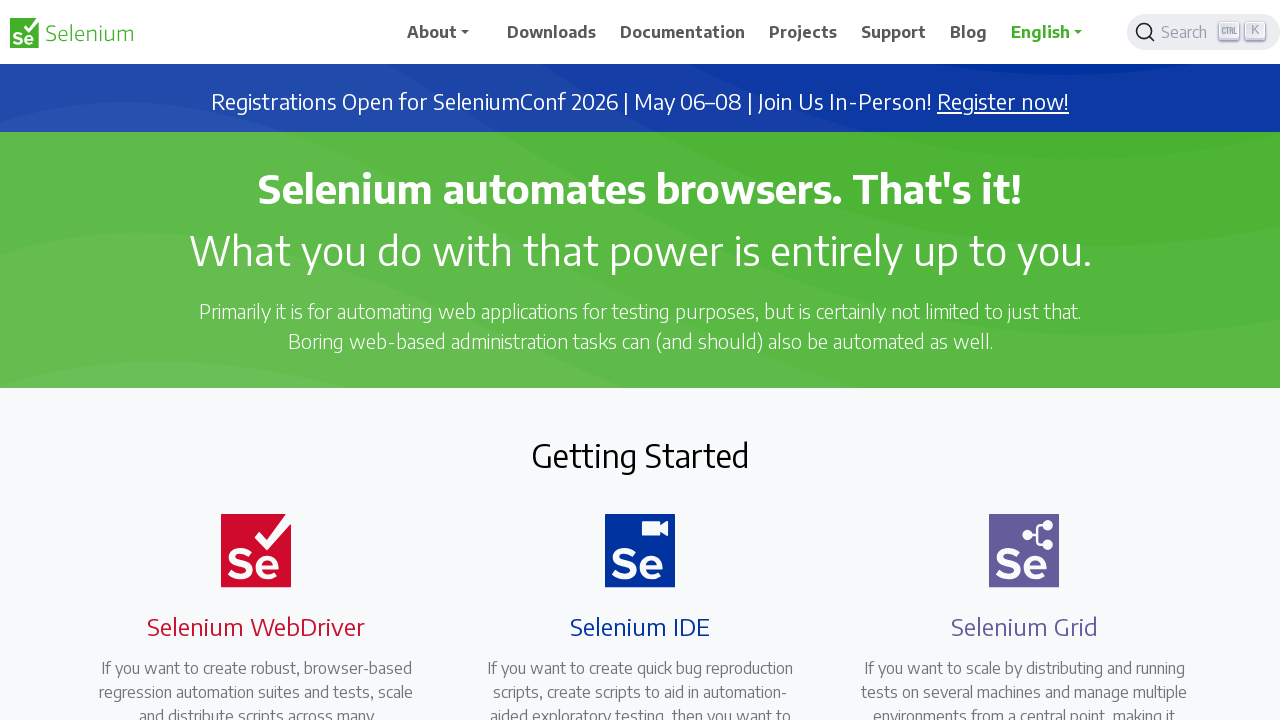

Right-clicked on the Documentation link at (683, 32) on xpath=//a[.='Documentation']
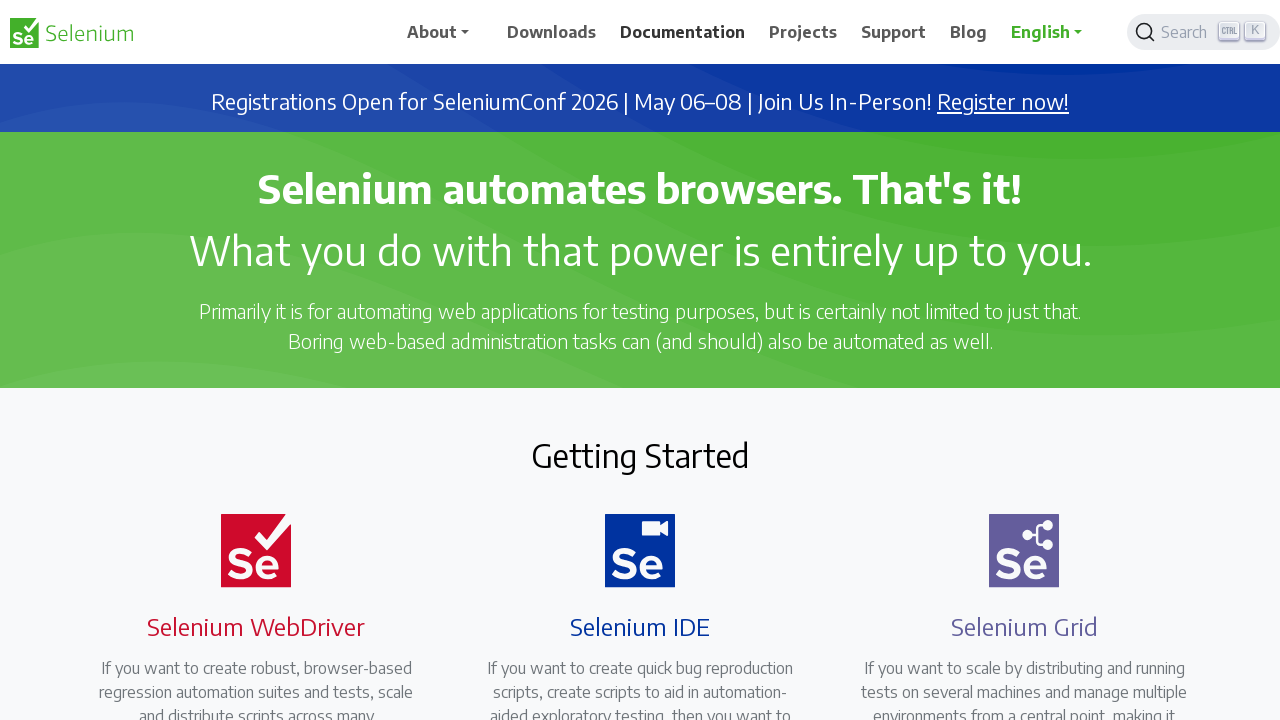

Waited for context menu to appear
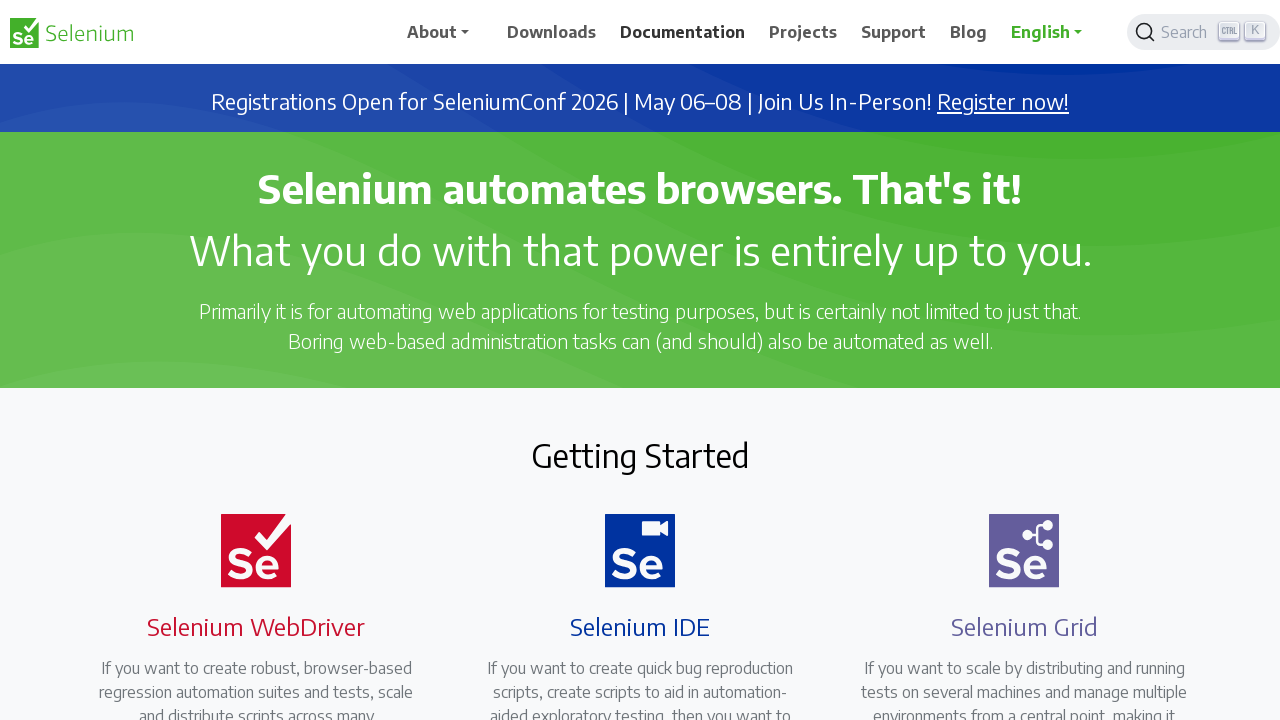

Pressed 't' key to open link in new tab
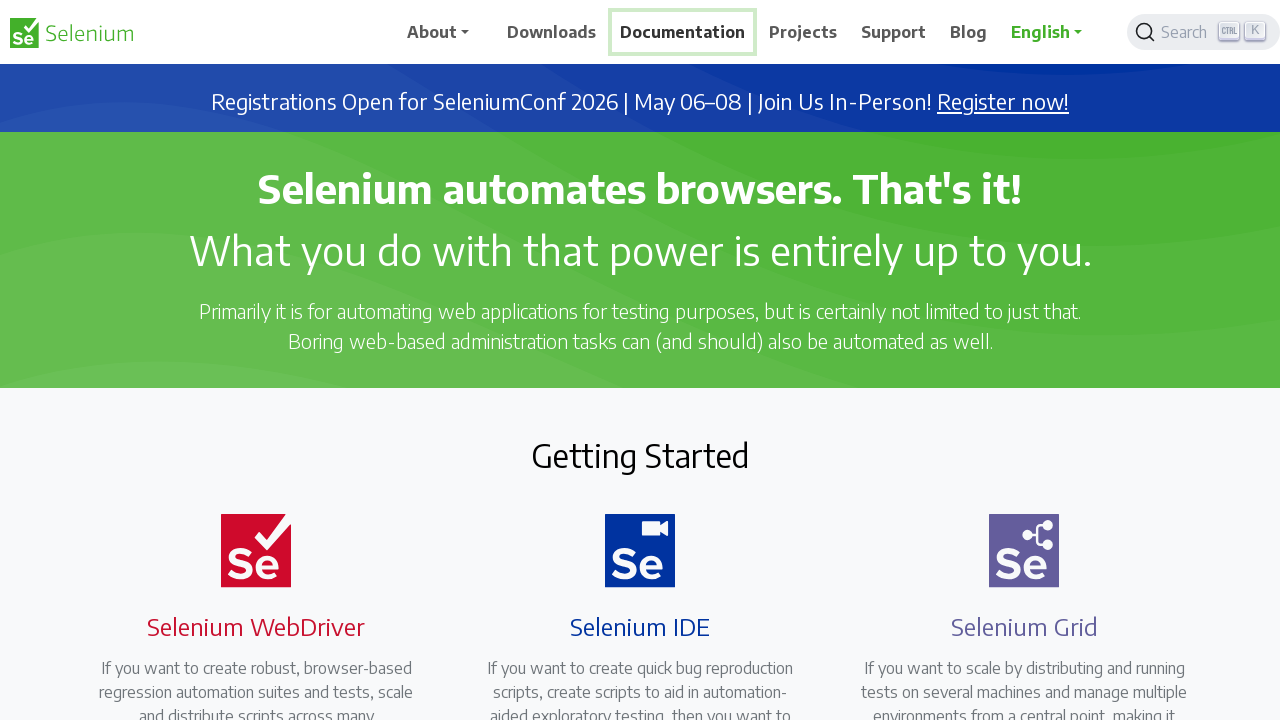

Waited for new tab to open
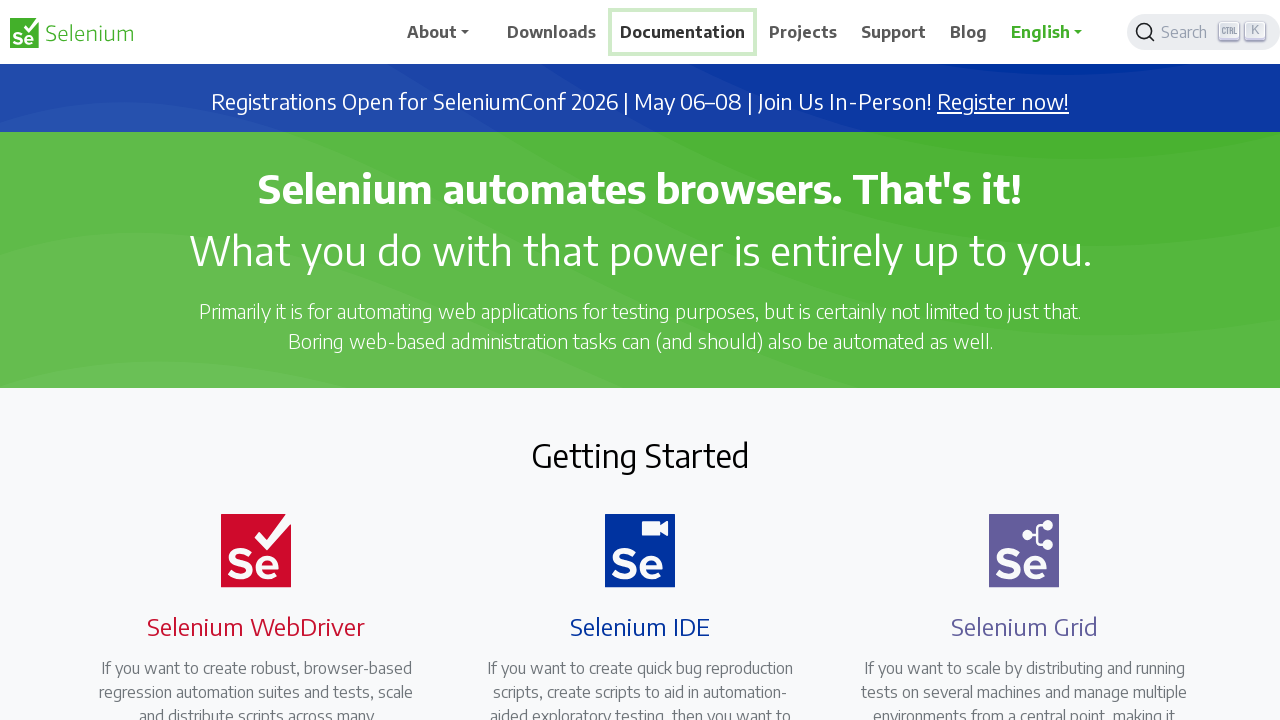

Retrieved all pages/tabs from context (total: 1)
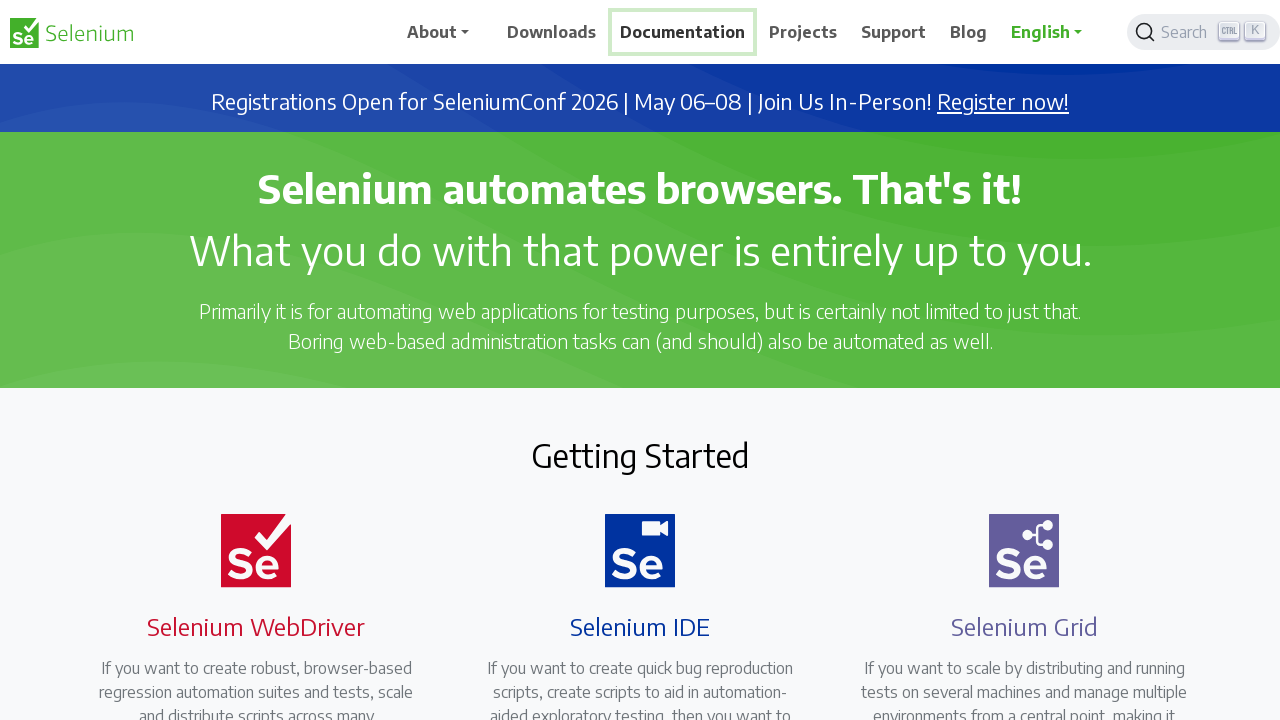

Printed number of tabs: 1
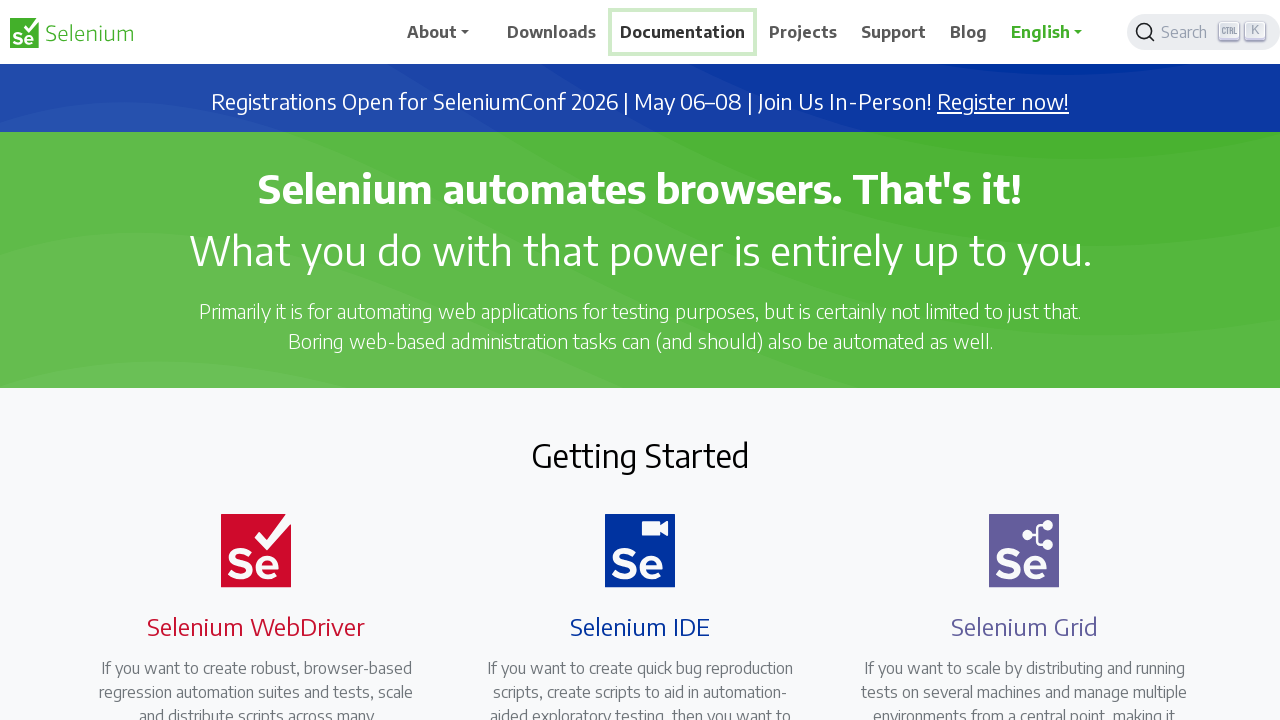

Printed page URL: https://www.selenium.dev/
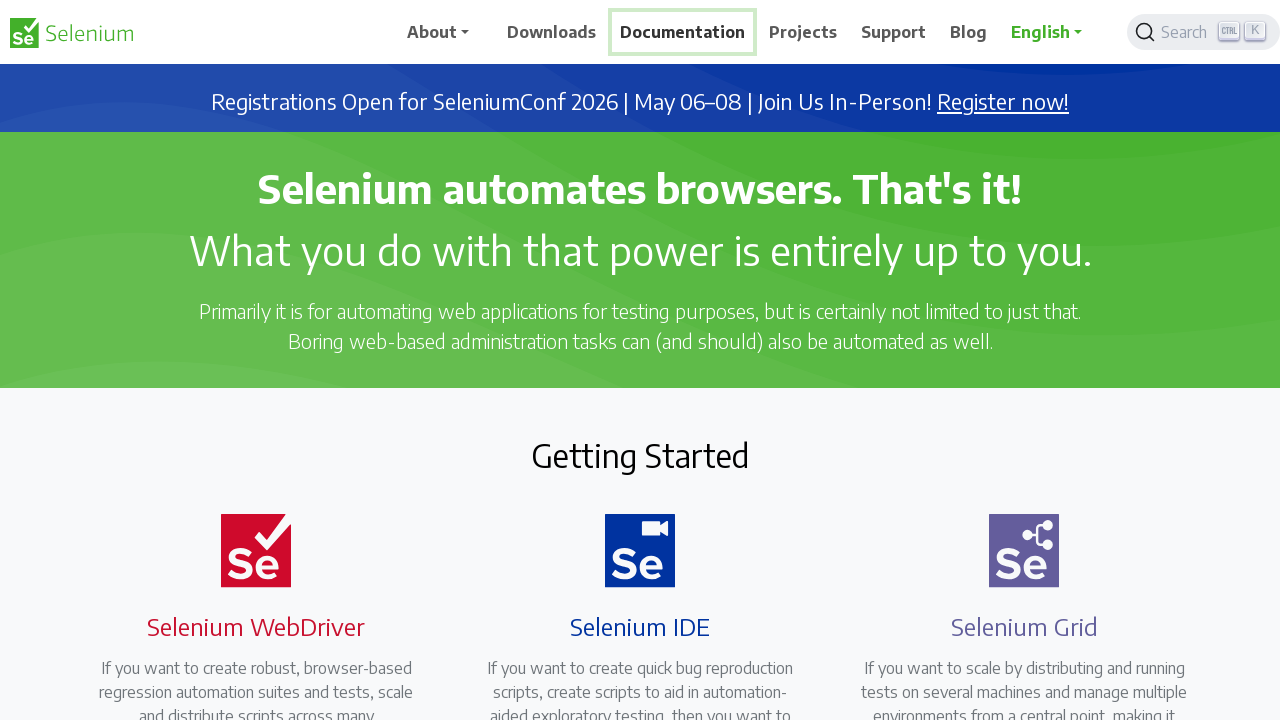

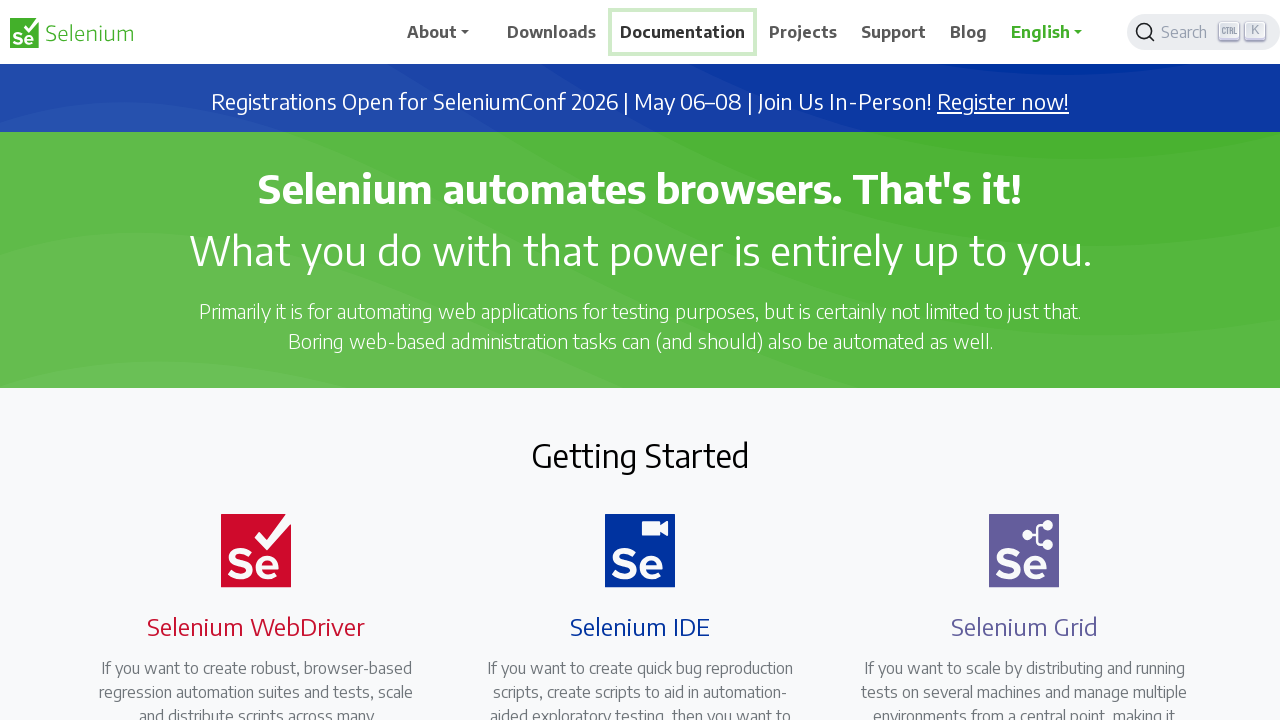